Demonstrates clearing an email input field and typing a new email address into it

Starting URL: https://www.selenium.dev/selenium/web/inputs.html

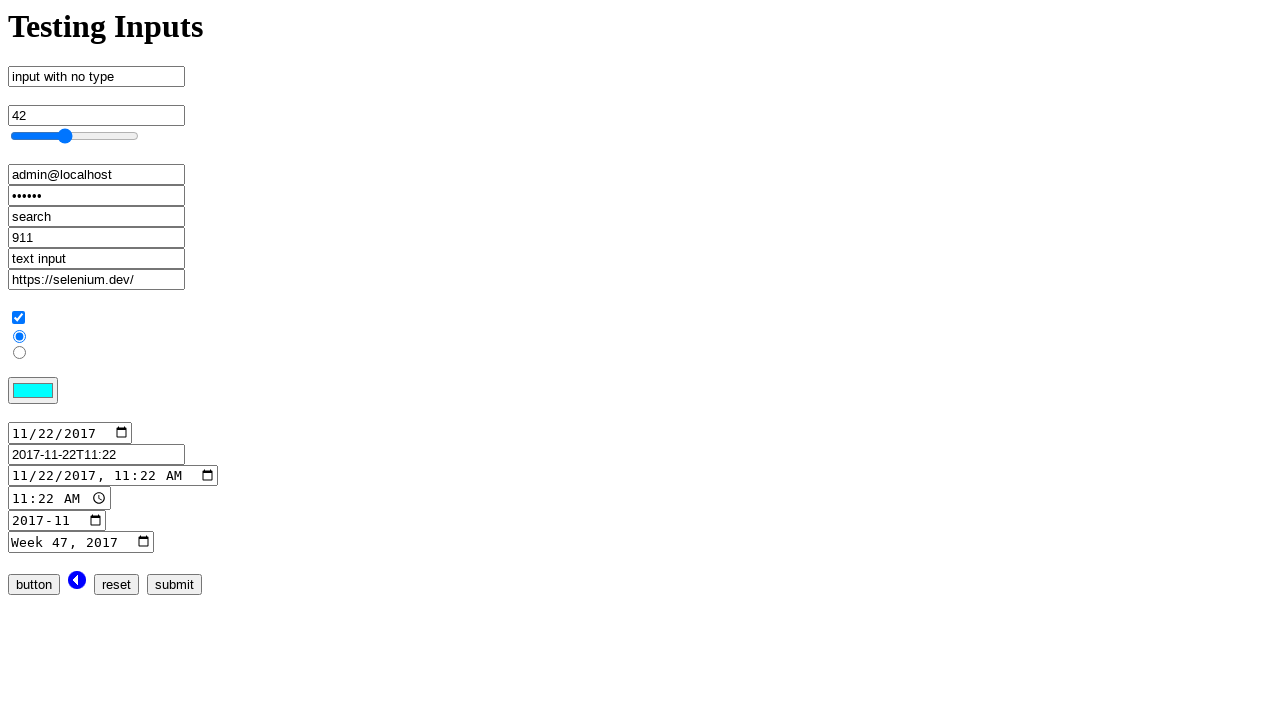

Cleared the email input field on input[name='email_input']
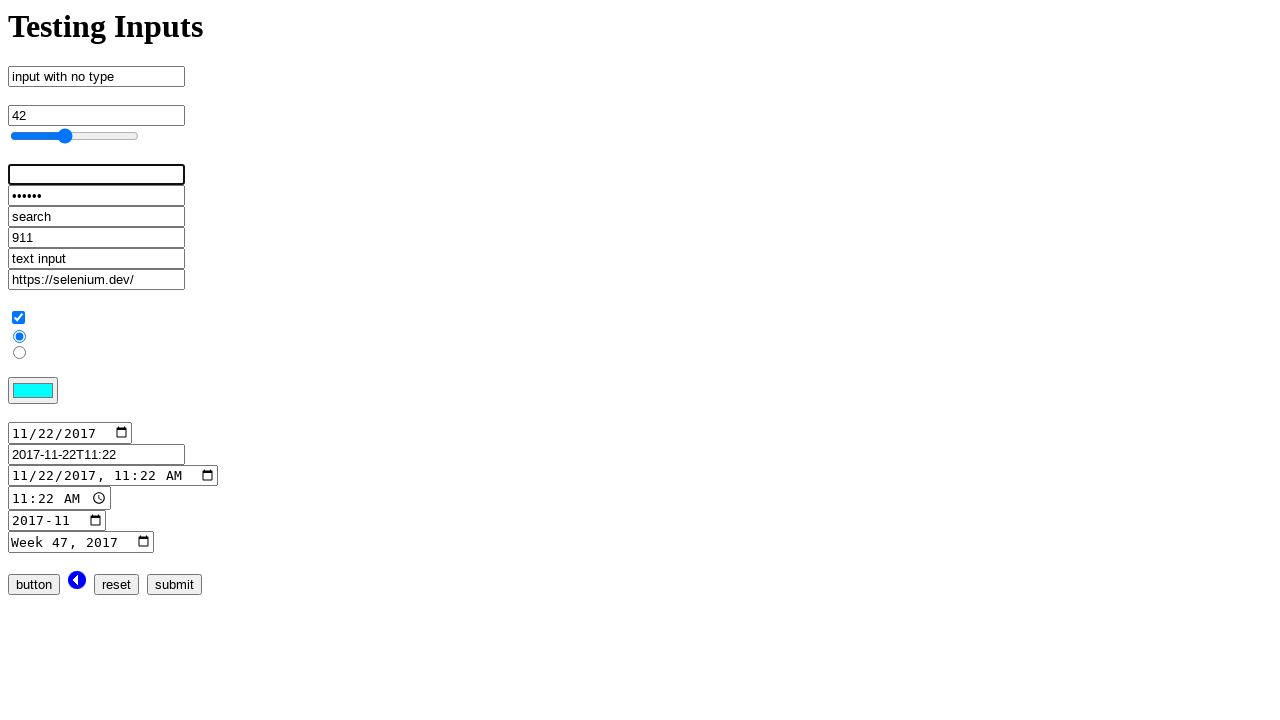

Typed new email address 'admin@localhost.dev' into the email input field on input[name='email_input']
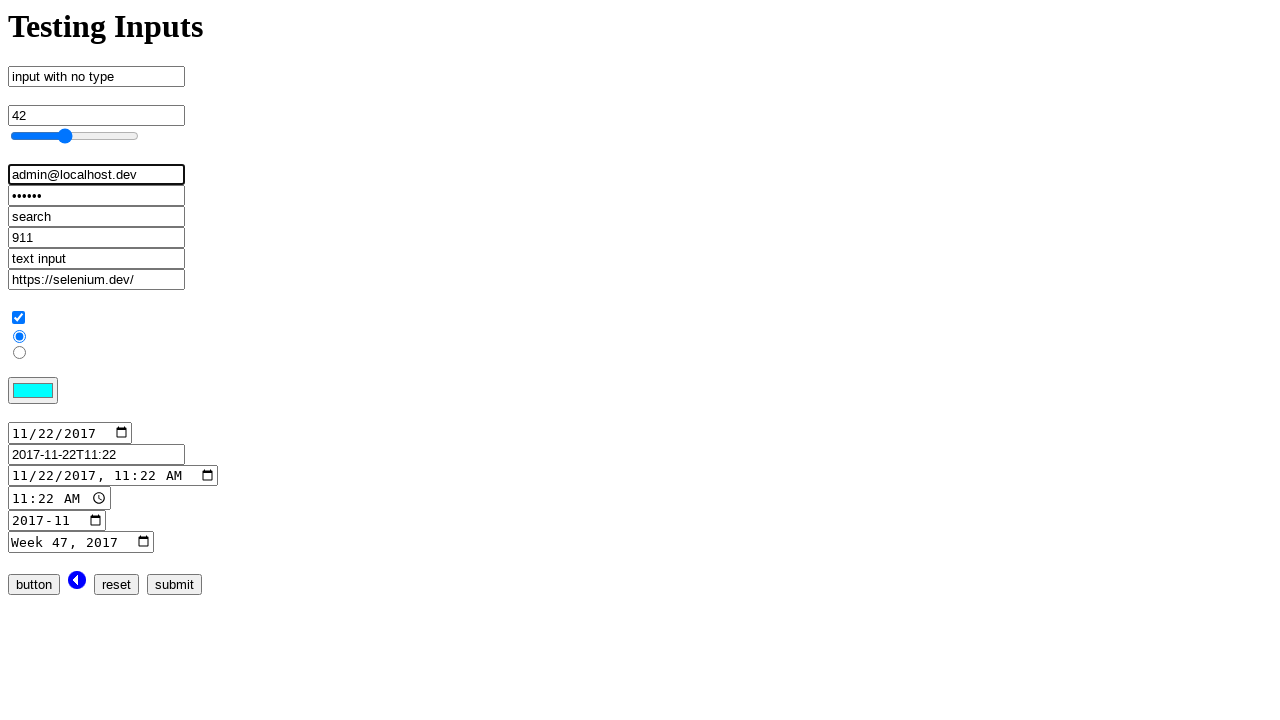

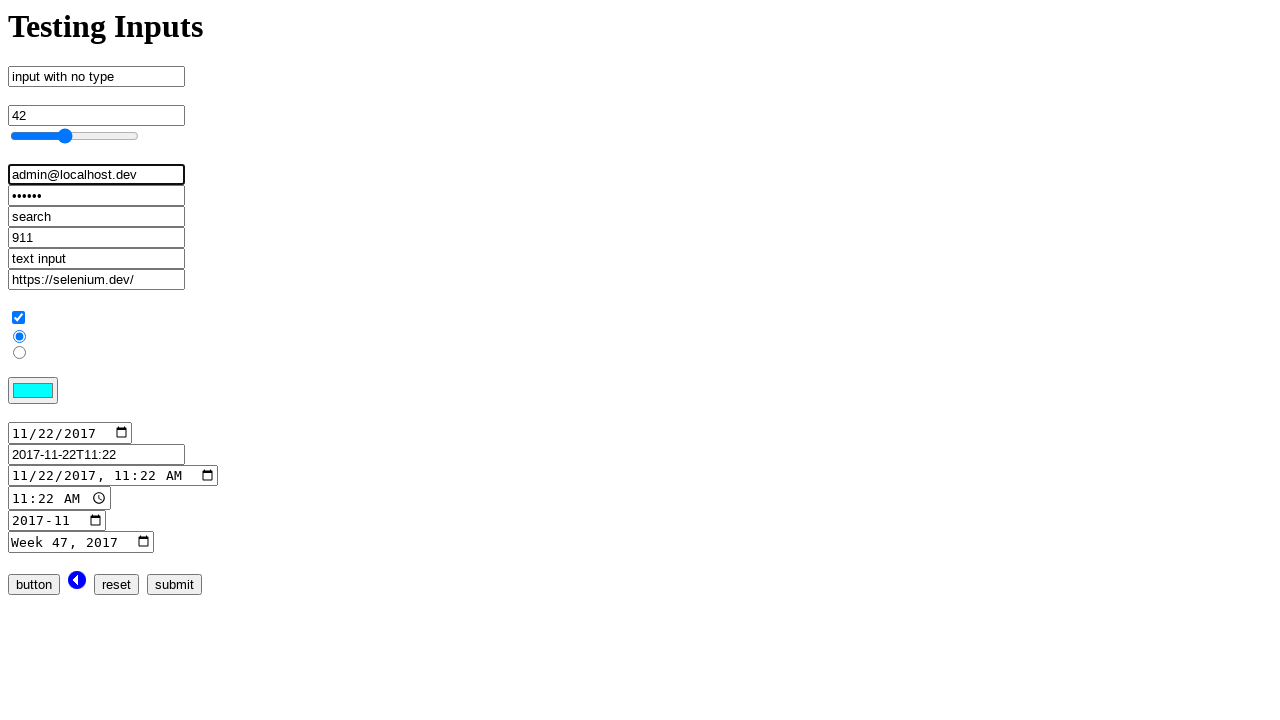